Tests form submission by filling multiple form fields and verifying that the zip code field shows an error while other fields show success

Starting URL: https://bonigarcia.dev/selenium-webdriver-java/data-types.html

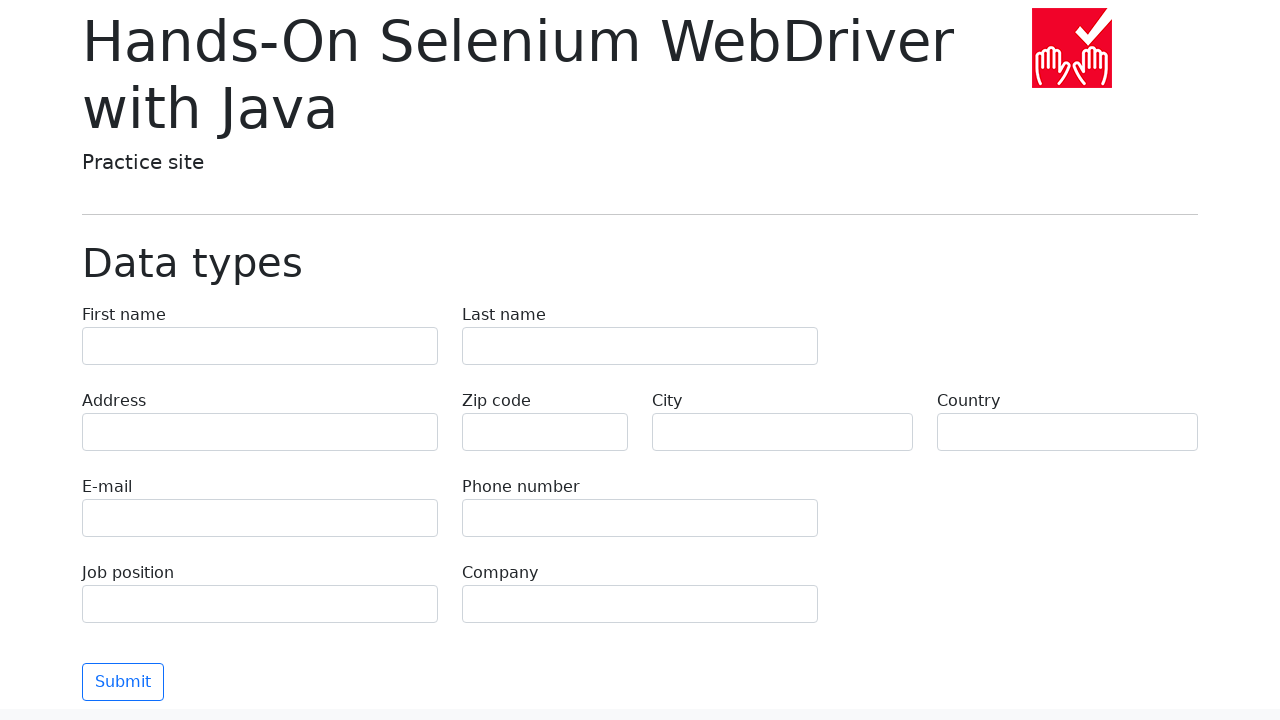

Filled first name field with 'Иван' on input[name='first-name']
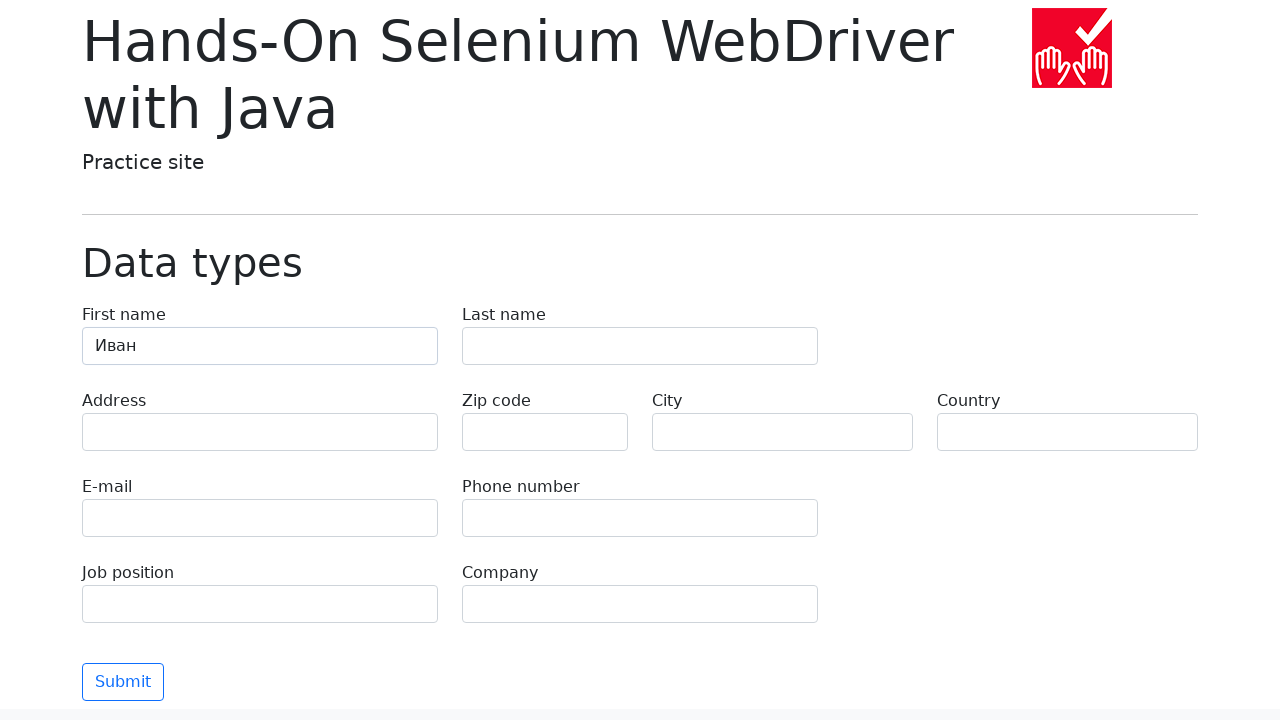

Filled last name field with 'Петров' on input[name='last-name']
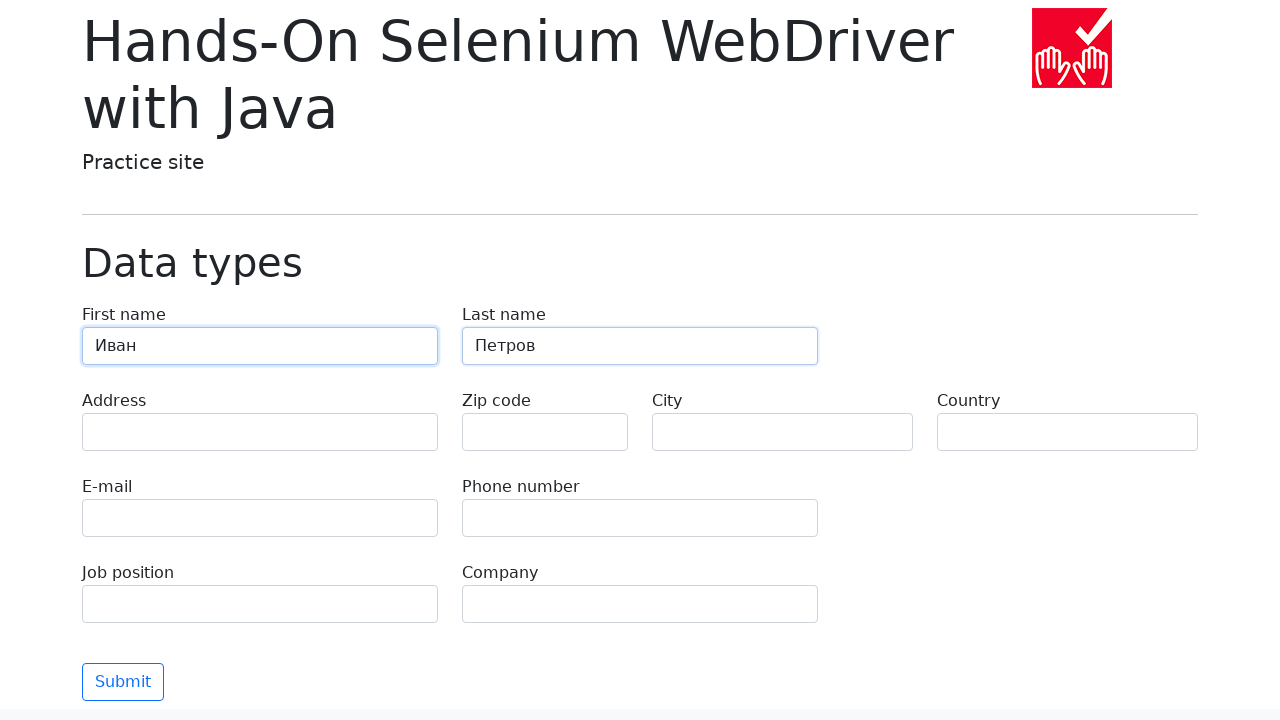

Filled address field with 'Ленина, 55-3' on input[name='address']
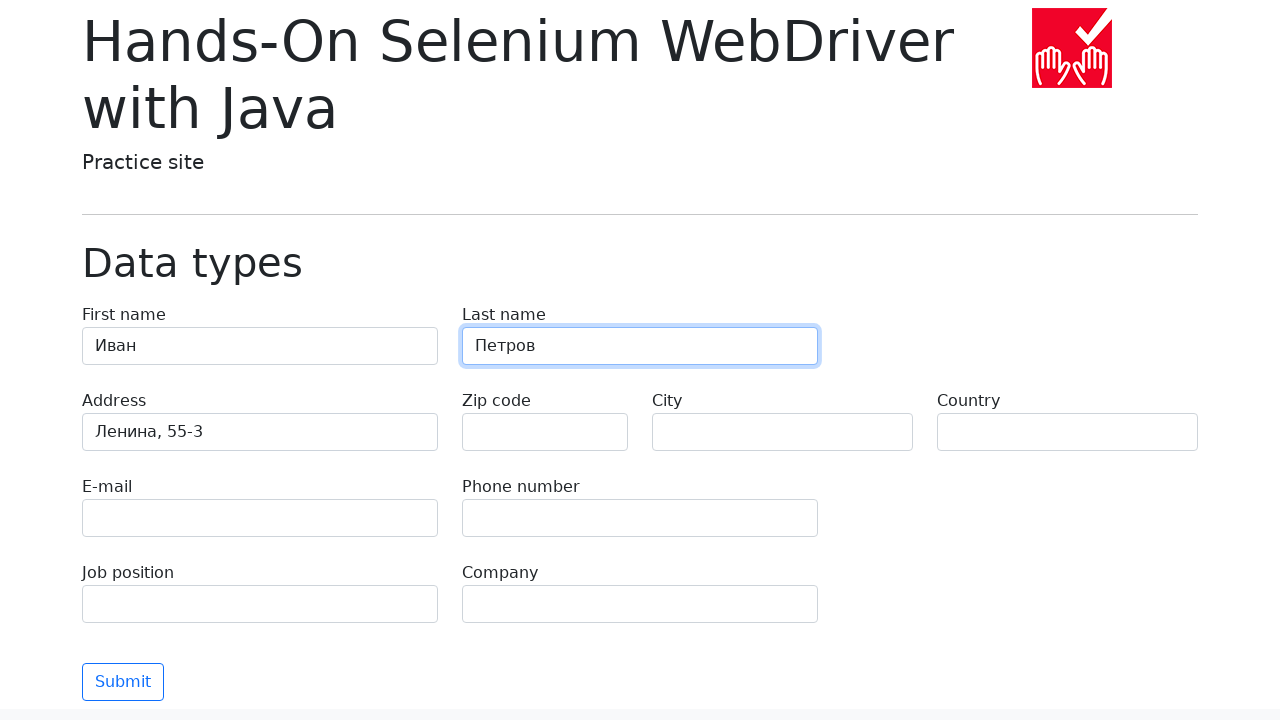

Filled email field with 'test@skypro.com' on input[name='e-mail']
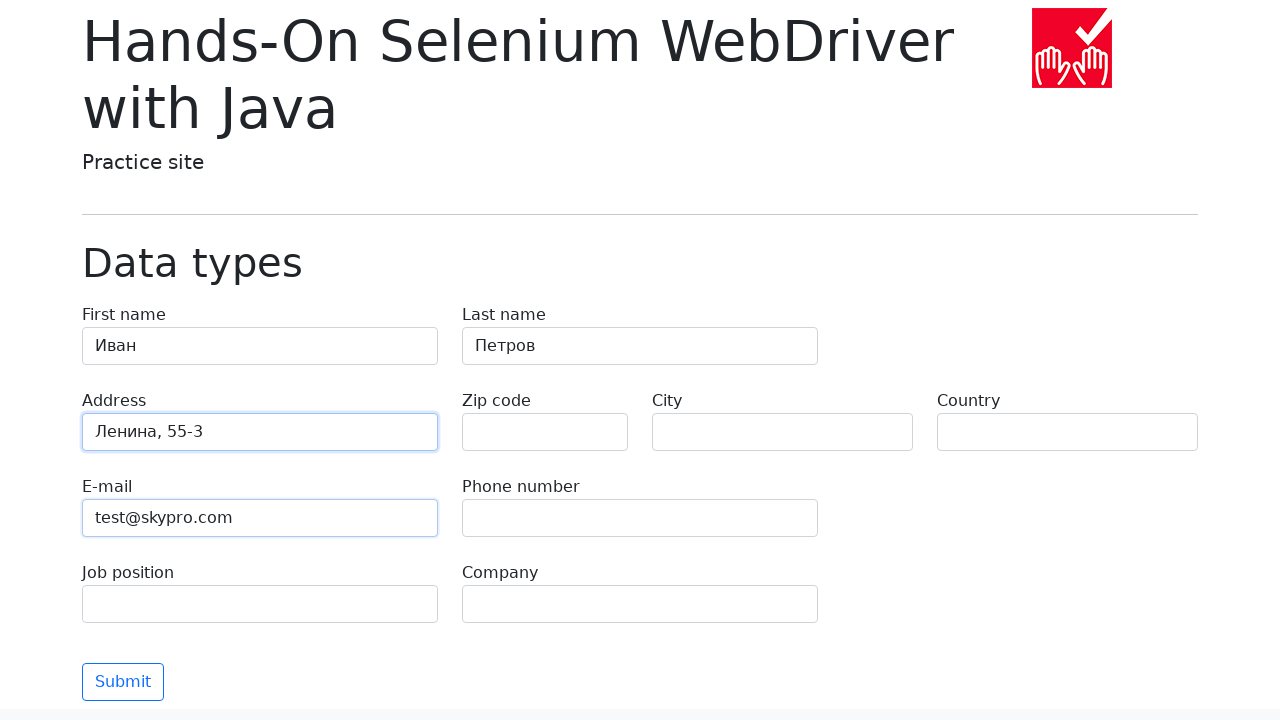

Filled phone field with '+7985899998787' on input[name='phone']
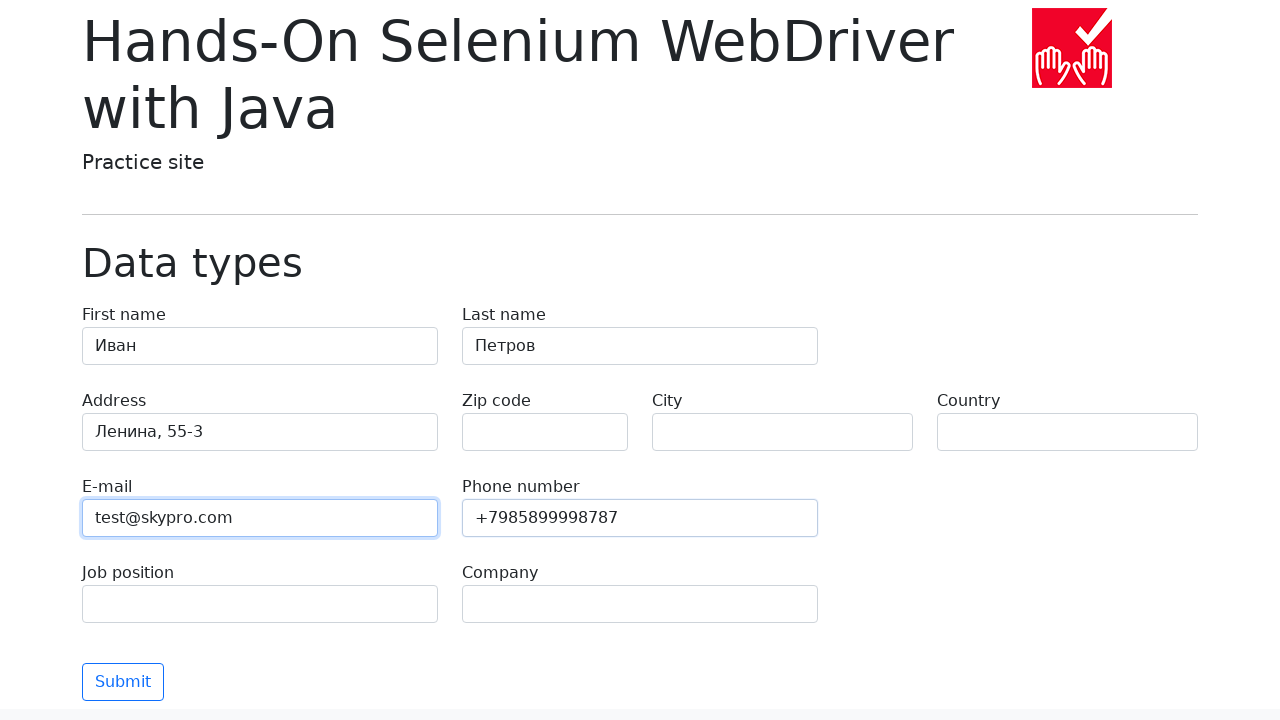

Filled city field with 'Москва' on input[name='city']
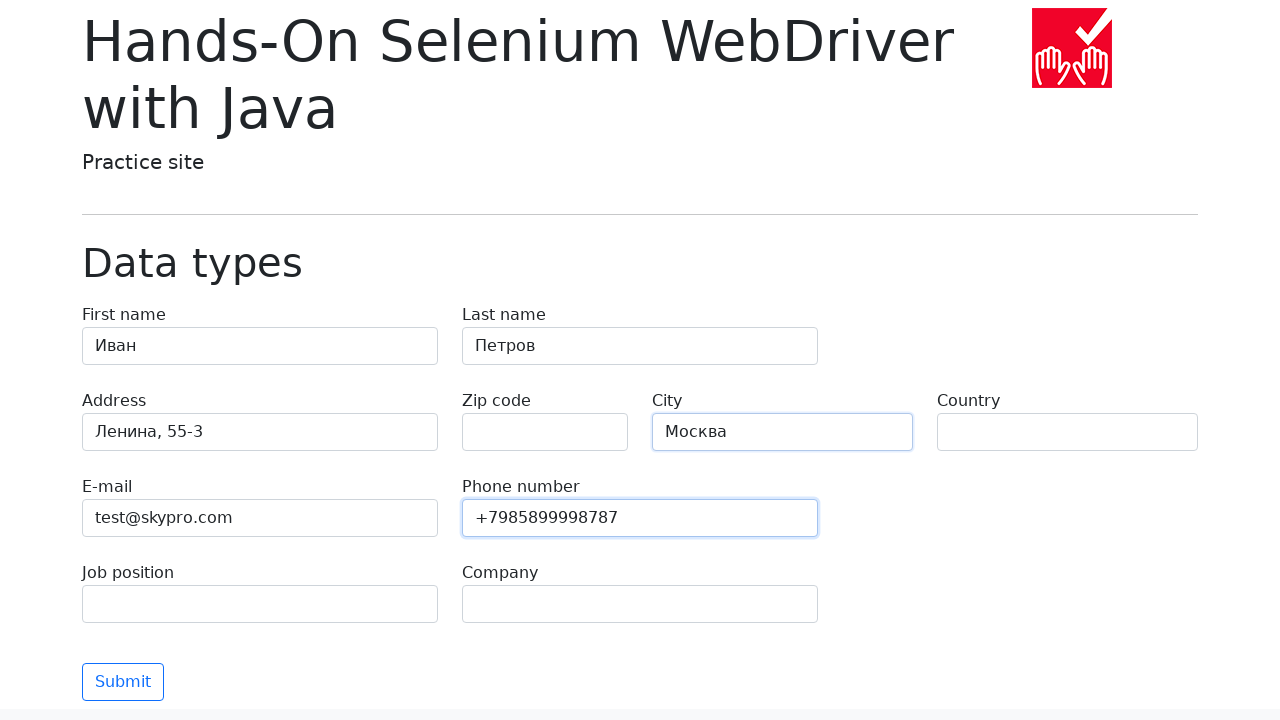

Filled country field with 'Россия' on input[name='country']
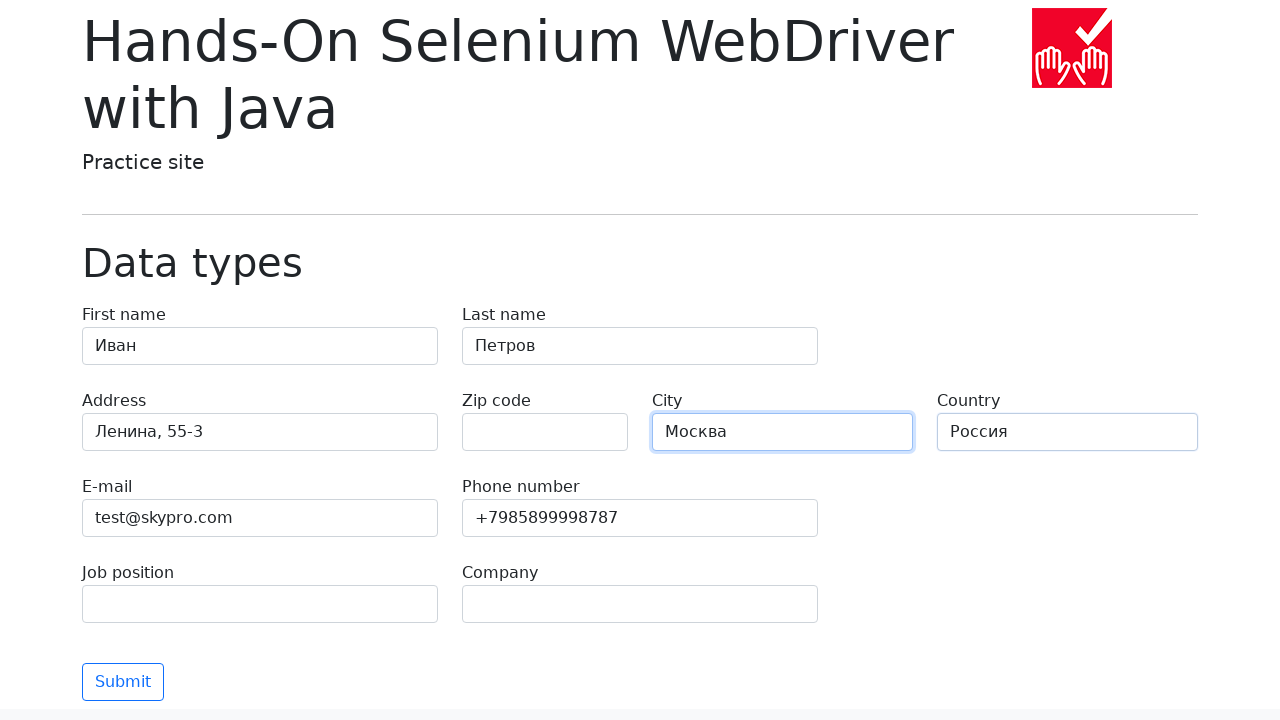

Filled job position field with 'QA' on input[name='job-position']
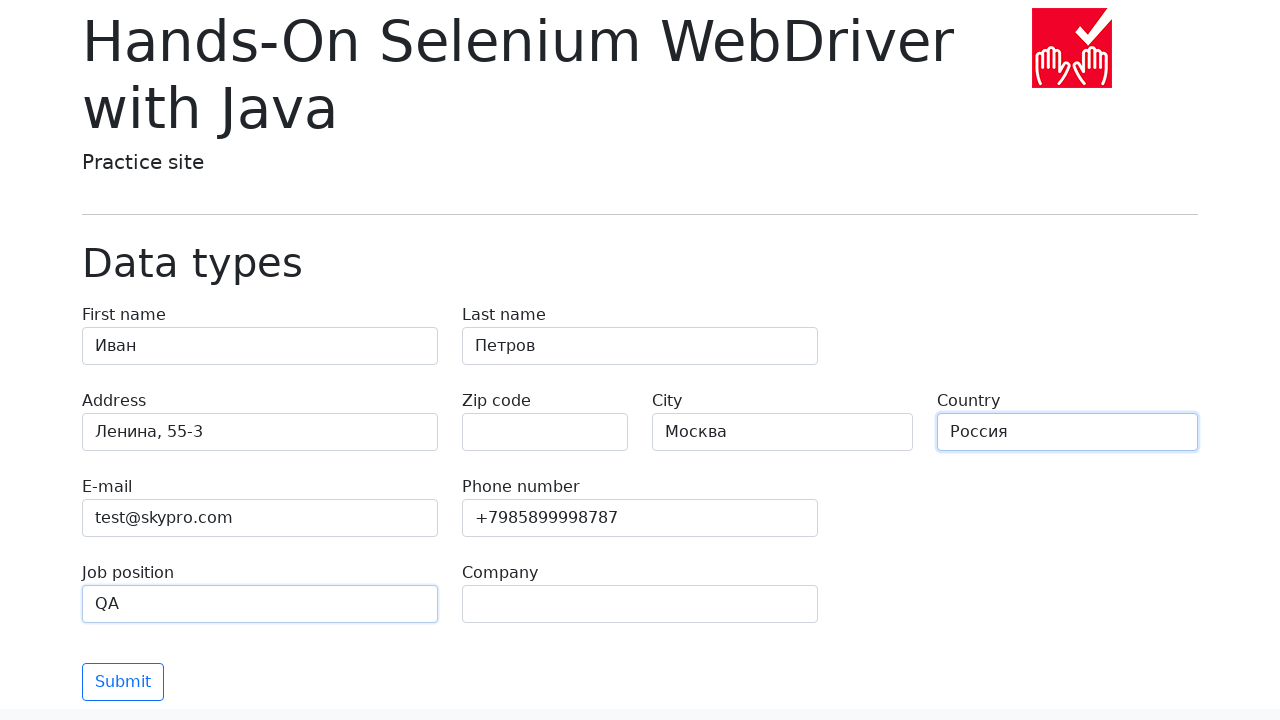

Filled company field with 'SkyPro' on input[name='company']
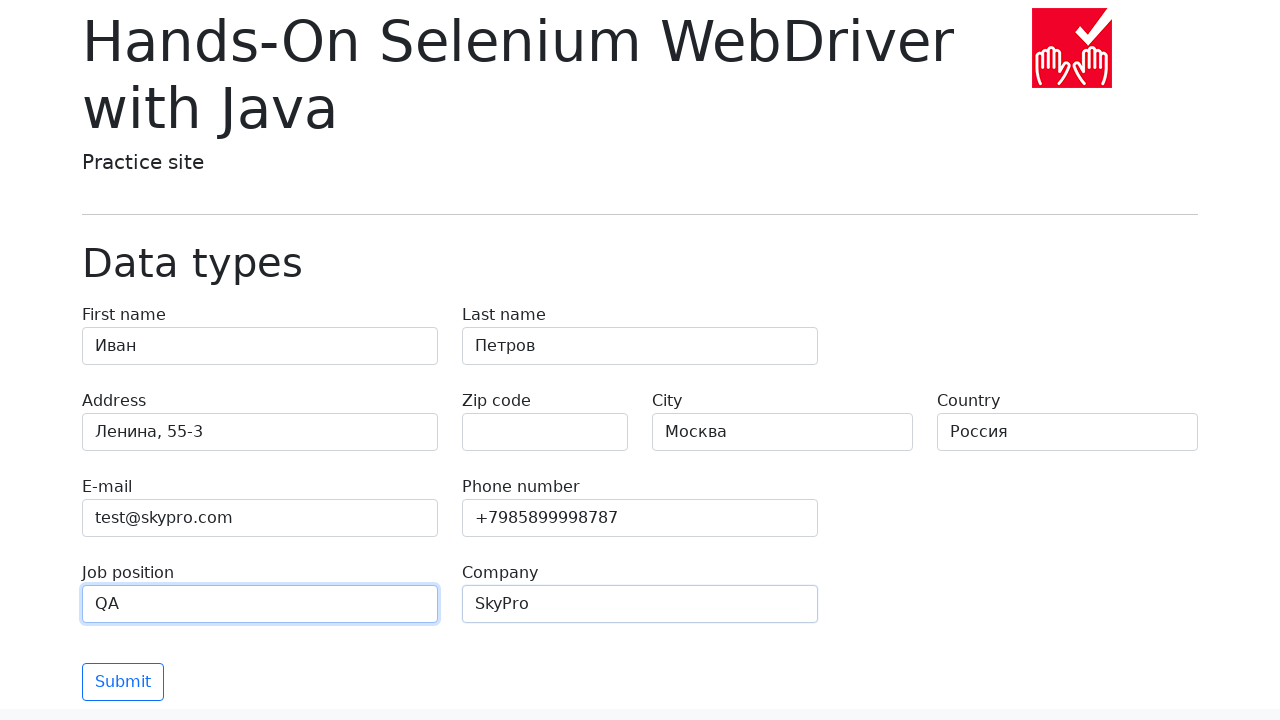

Clicked submit button to submit the form at (123, 682) on button[type='submit']
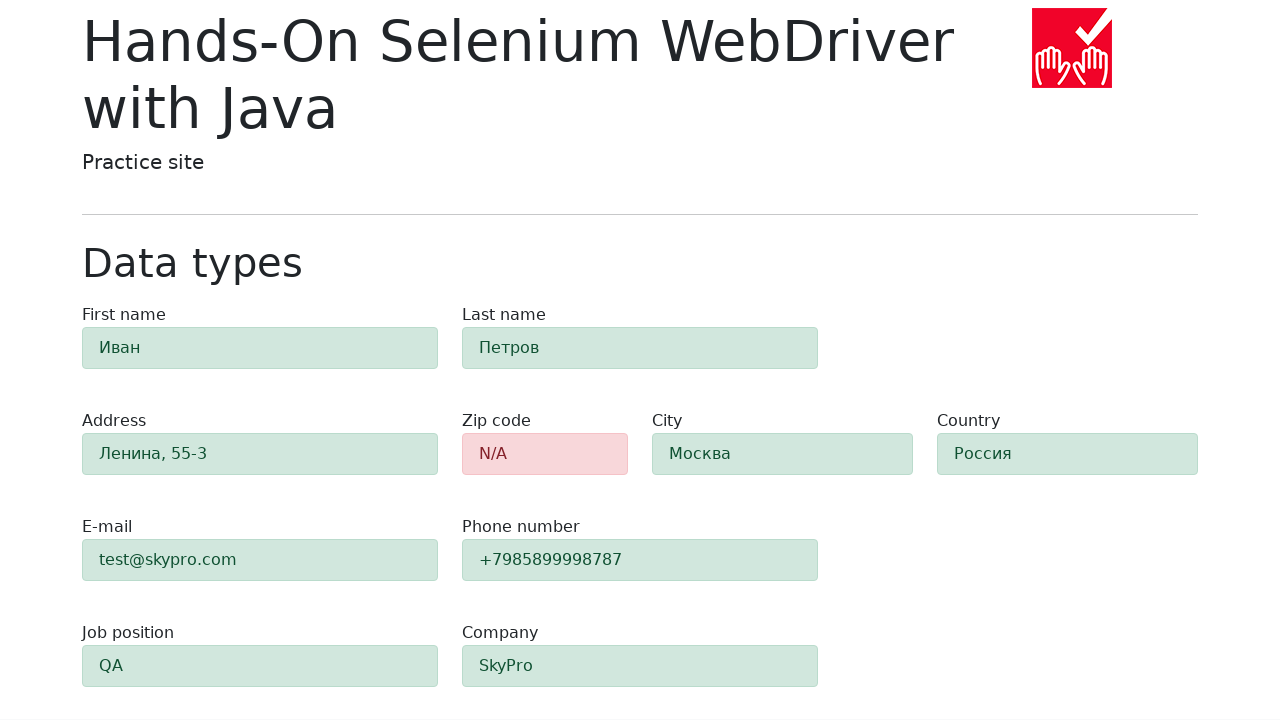

Waited 1 second for form submission to process
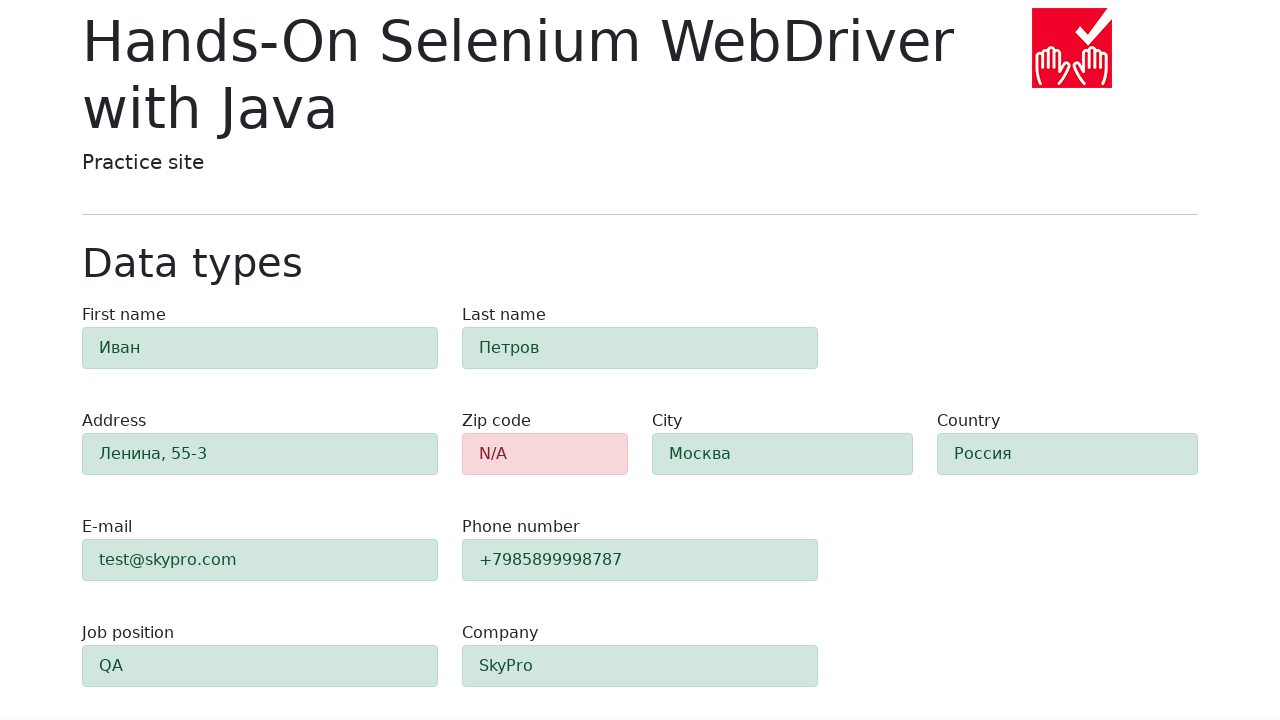

Verified zip code field shows alert-danger error class
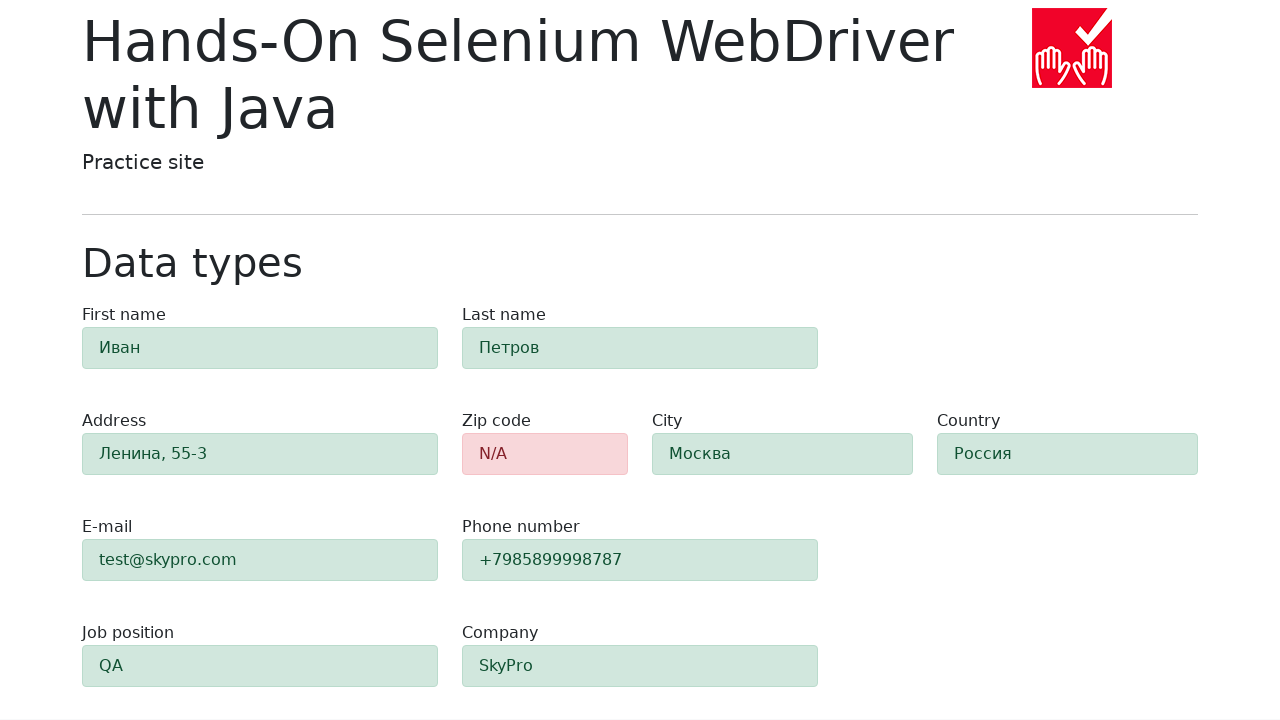

Verified #first-name field shows alert-success class
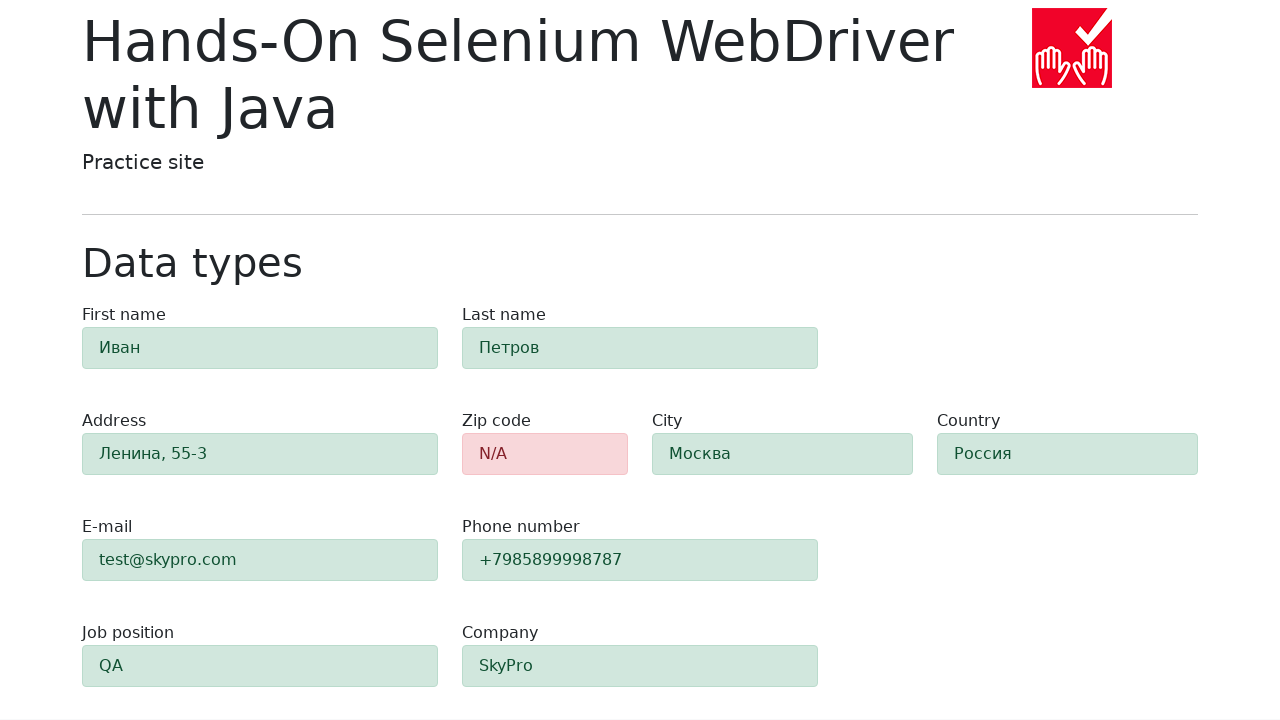

Verified #last-name field shows alert-success class
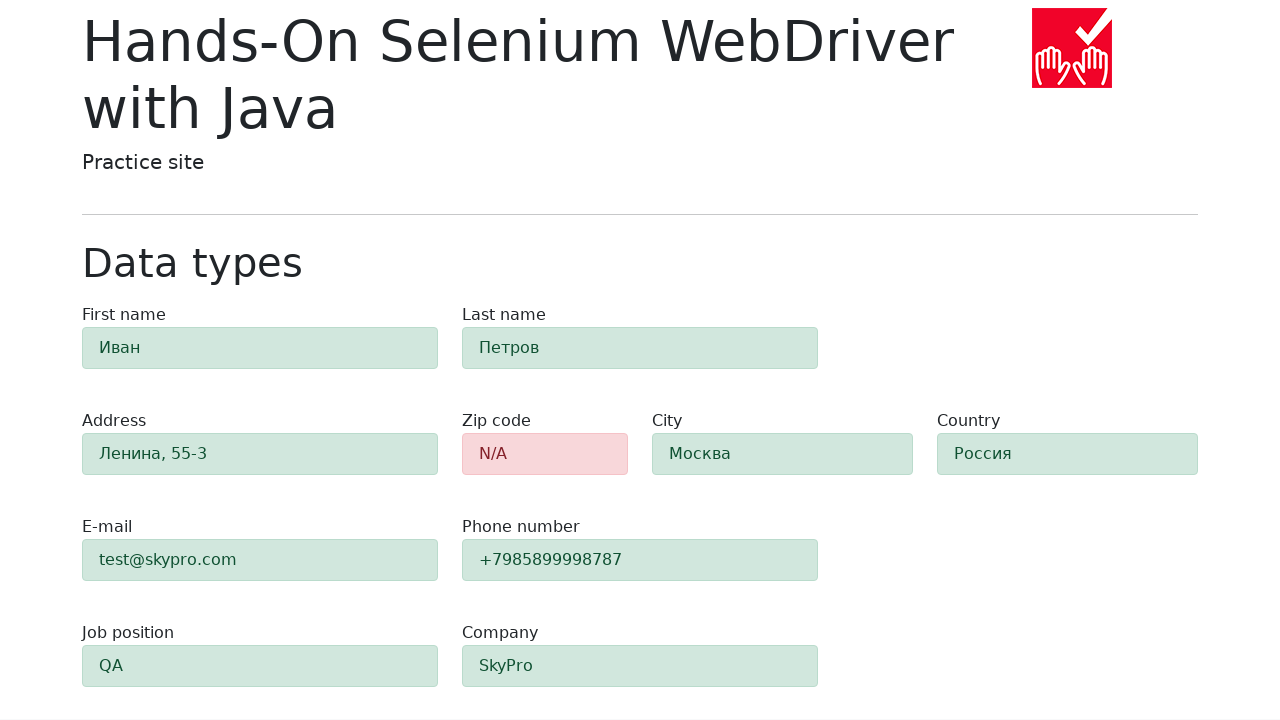

Verified #address field shows alert-success class
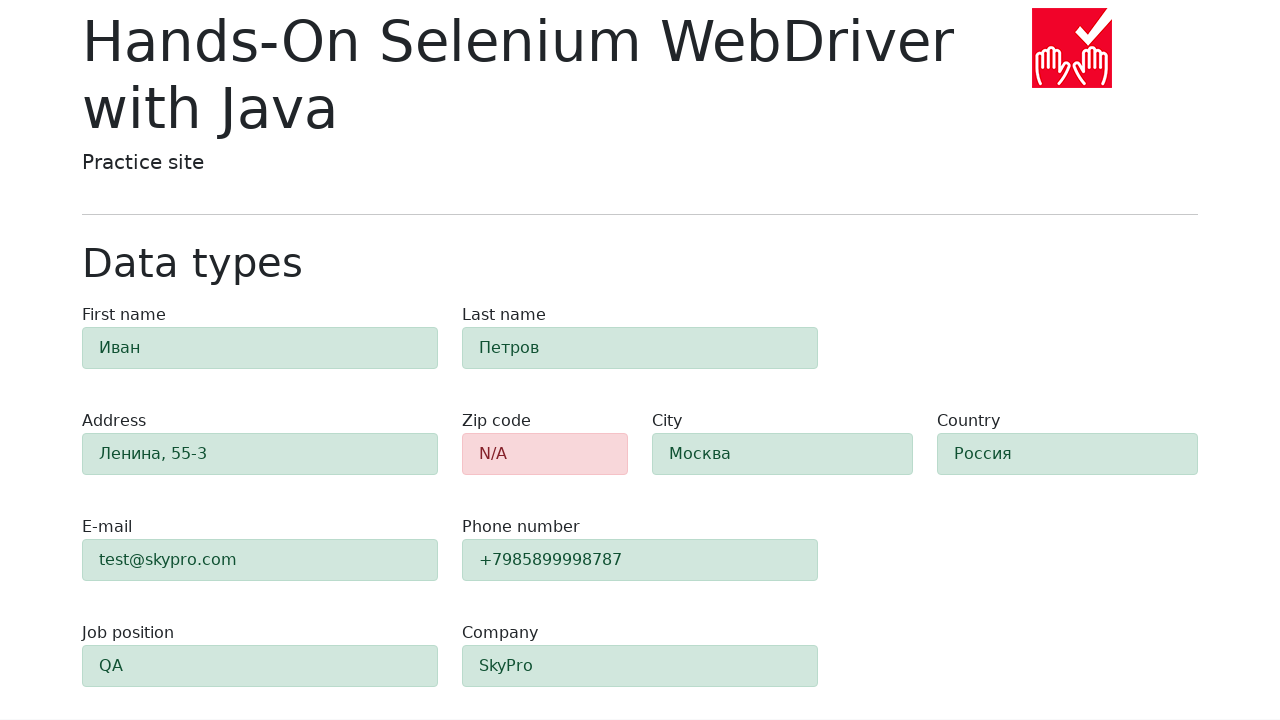

Verified #e-mail field shows alert-success class
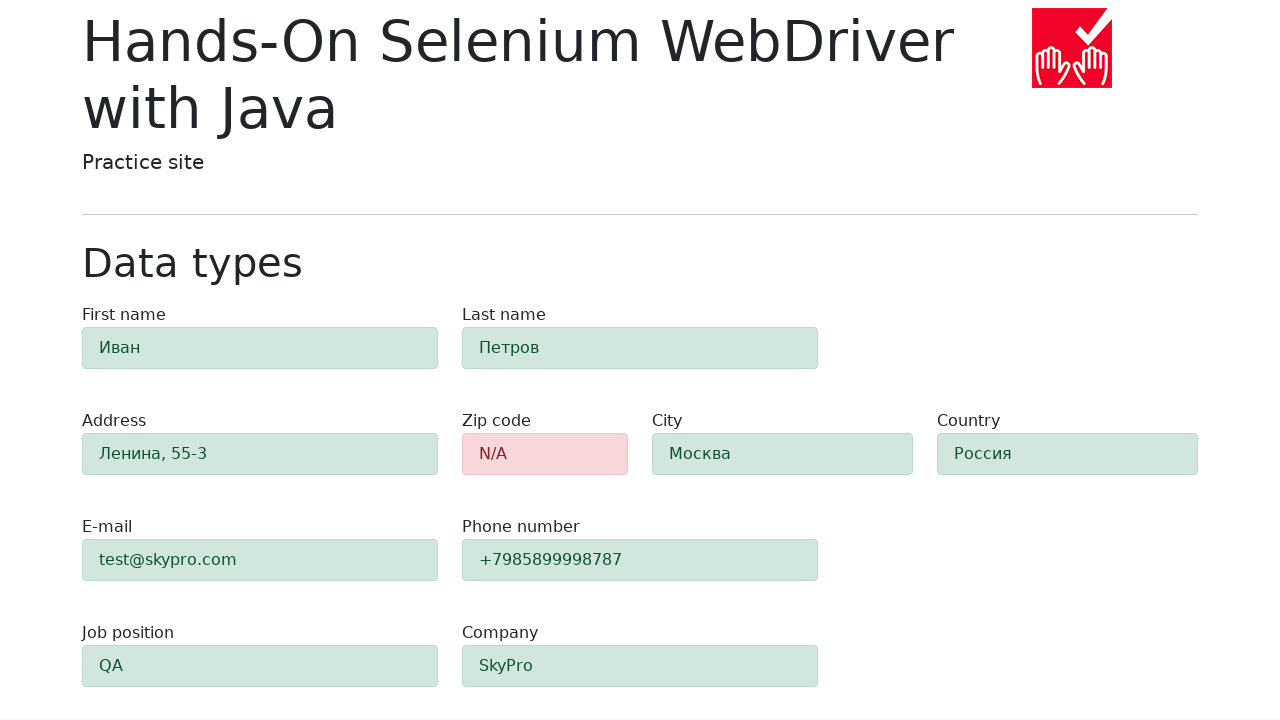

Verified #phone field shows alert-success class
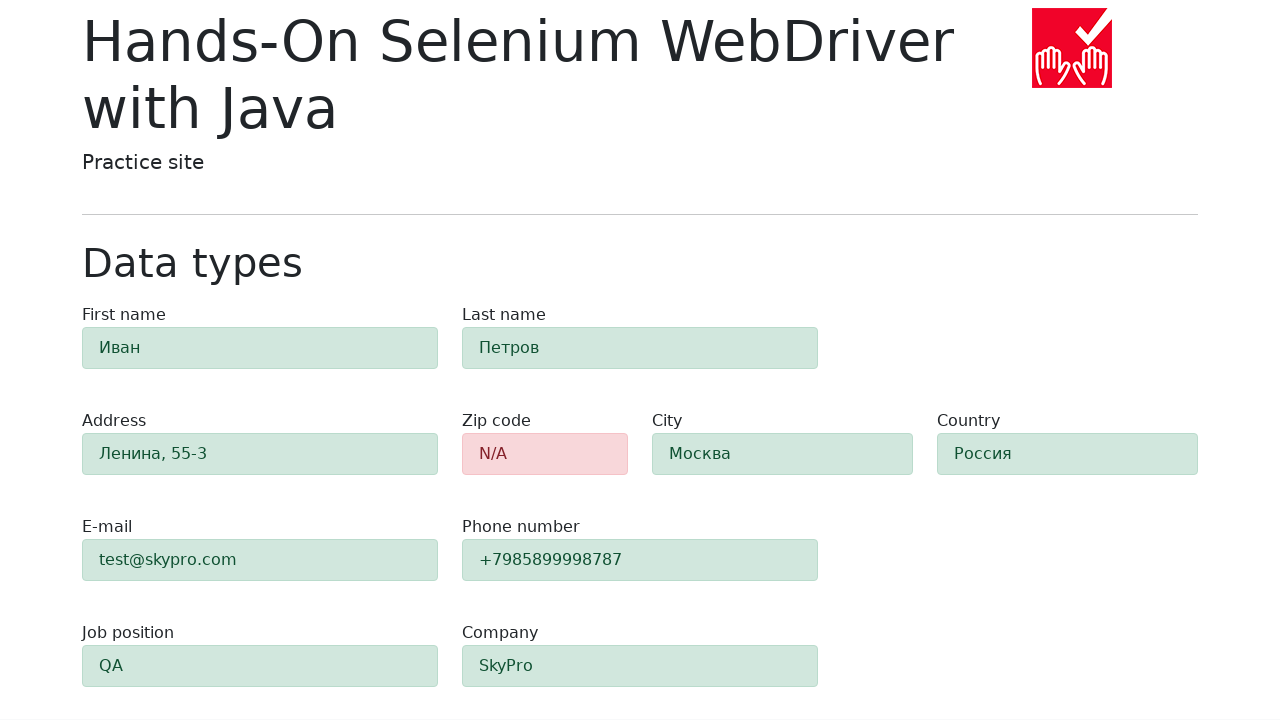

Verified #city field shows alert-success class
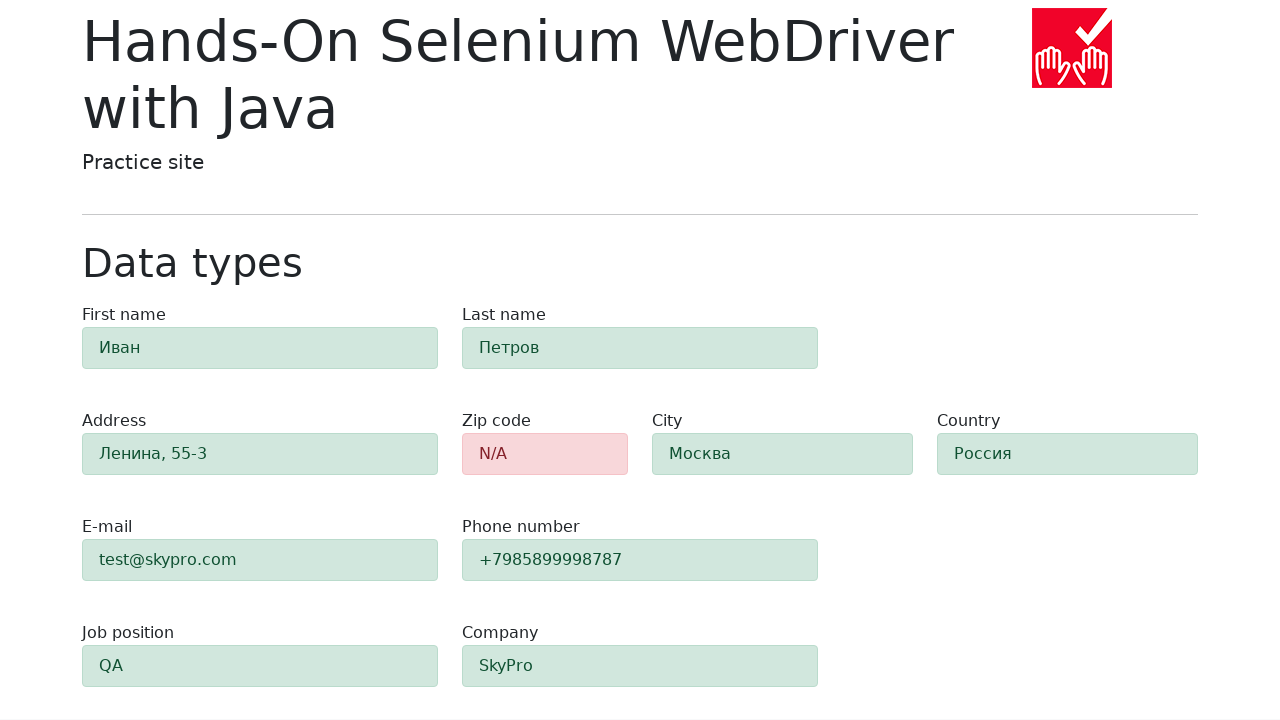

Verified #country field shows alert-success class
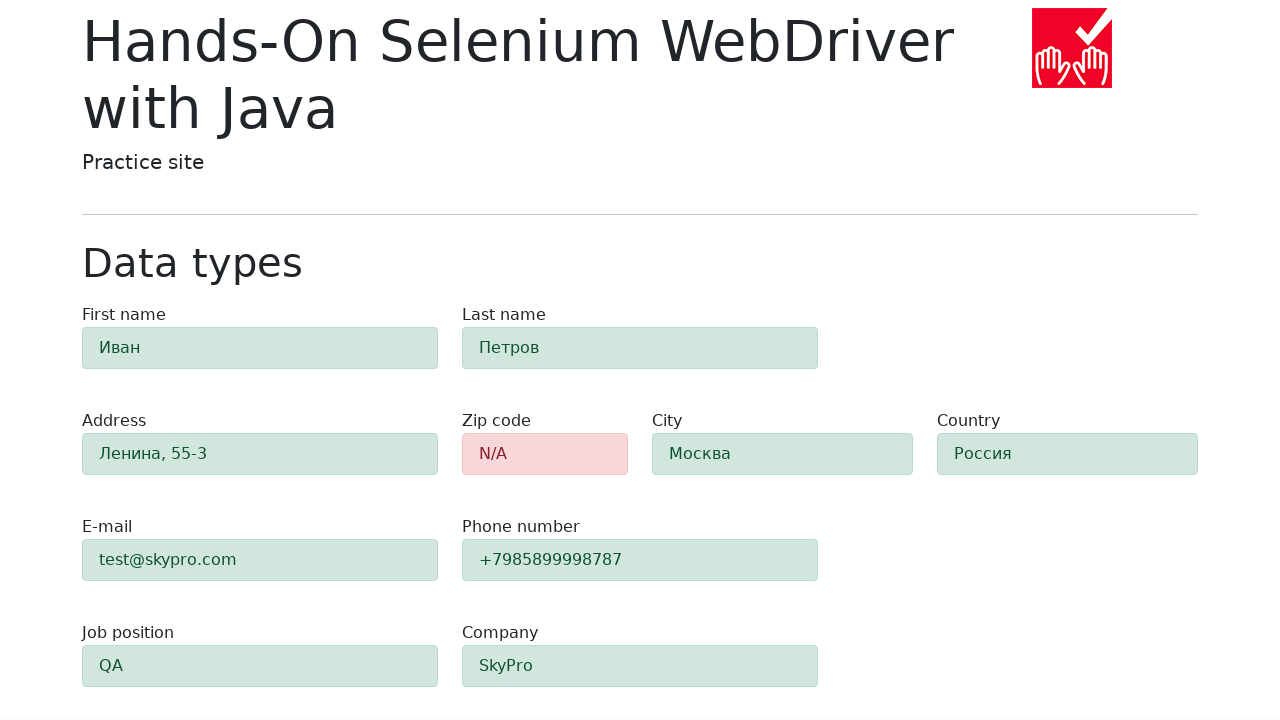

Verified #job-position field shows alert-success class
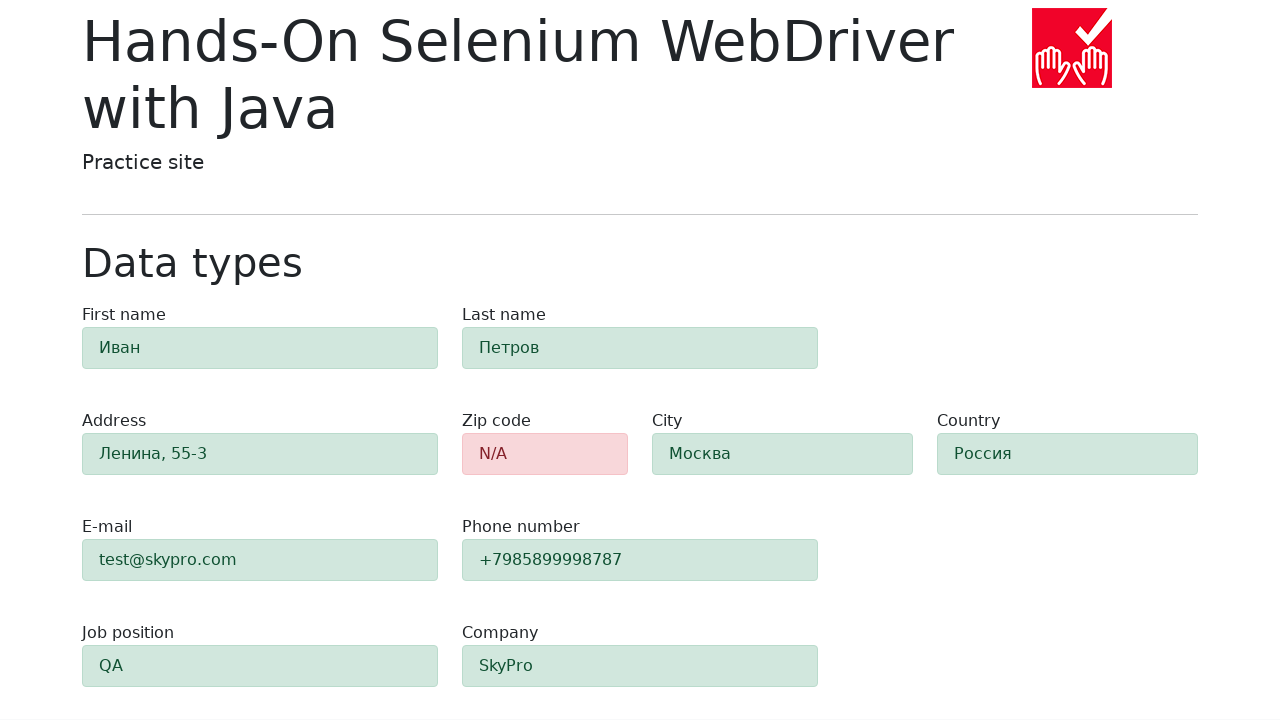

Verified #company field shows alert-success class
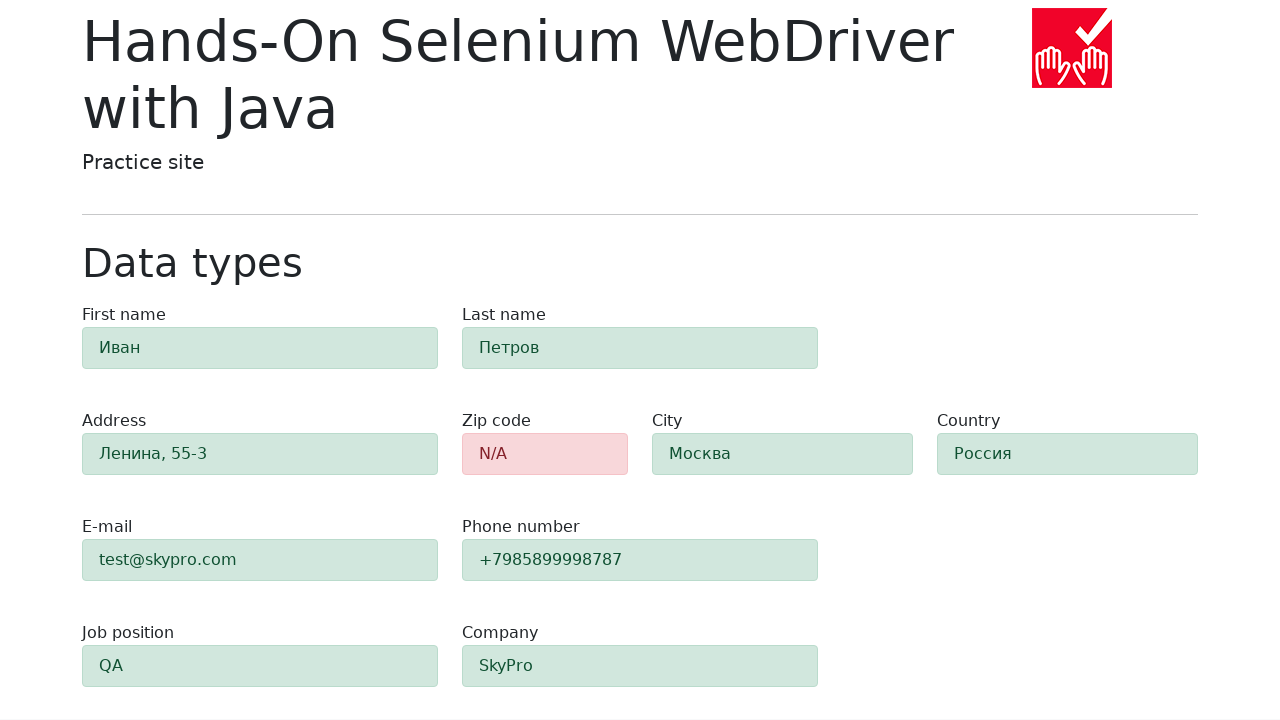

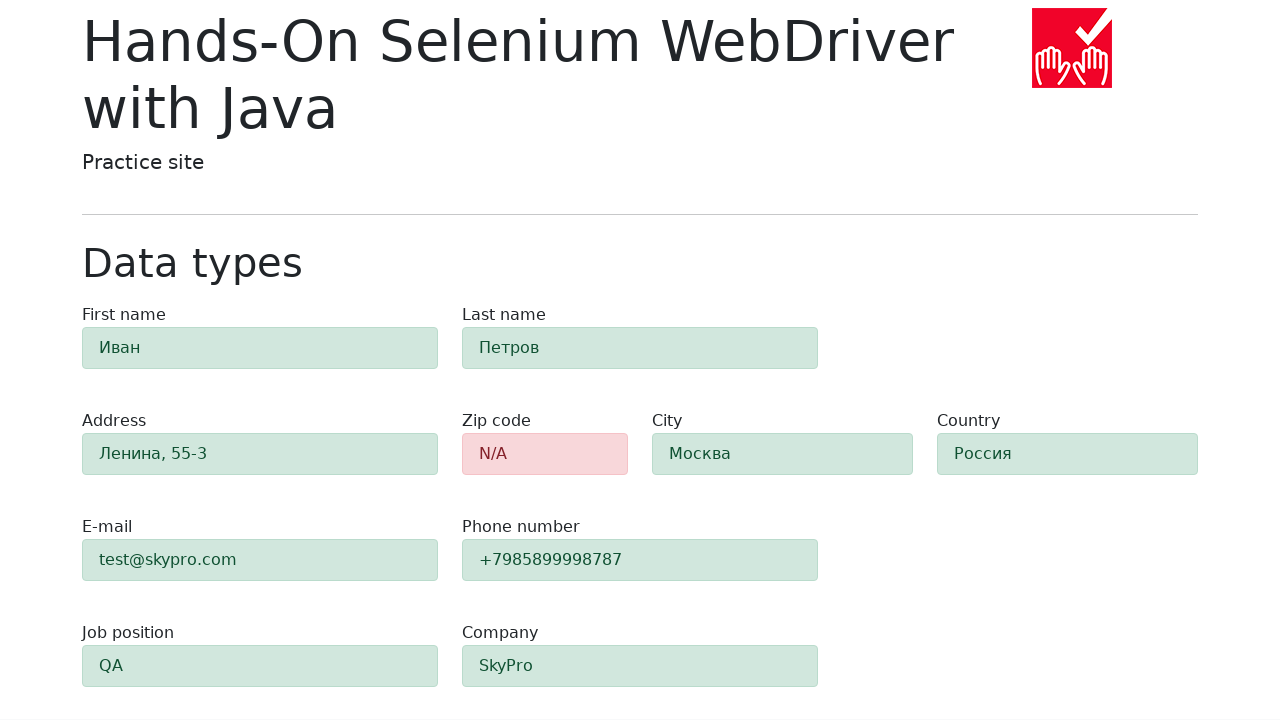